Tests iframe handling by switching to a demo iframe and clicking on a radio button within the jQuery UI checkboxradio demo page.

Starting URL: https://jqueryui.com/checkboxradio/

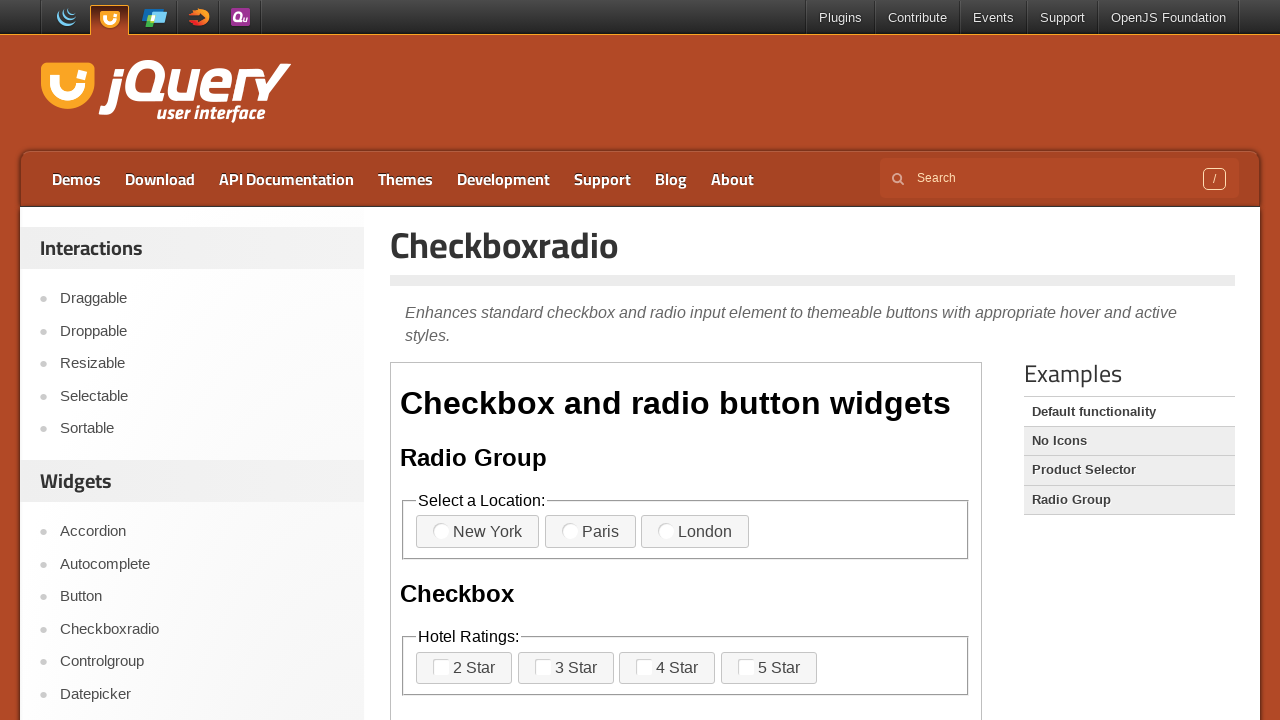

Navigated to jQuery UI checkboxradio demo page
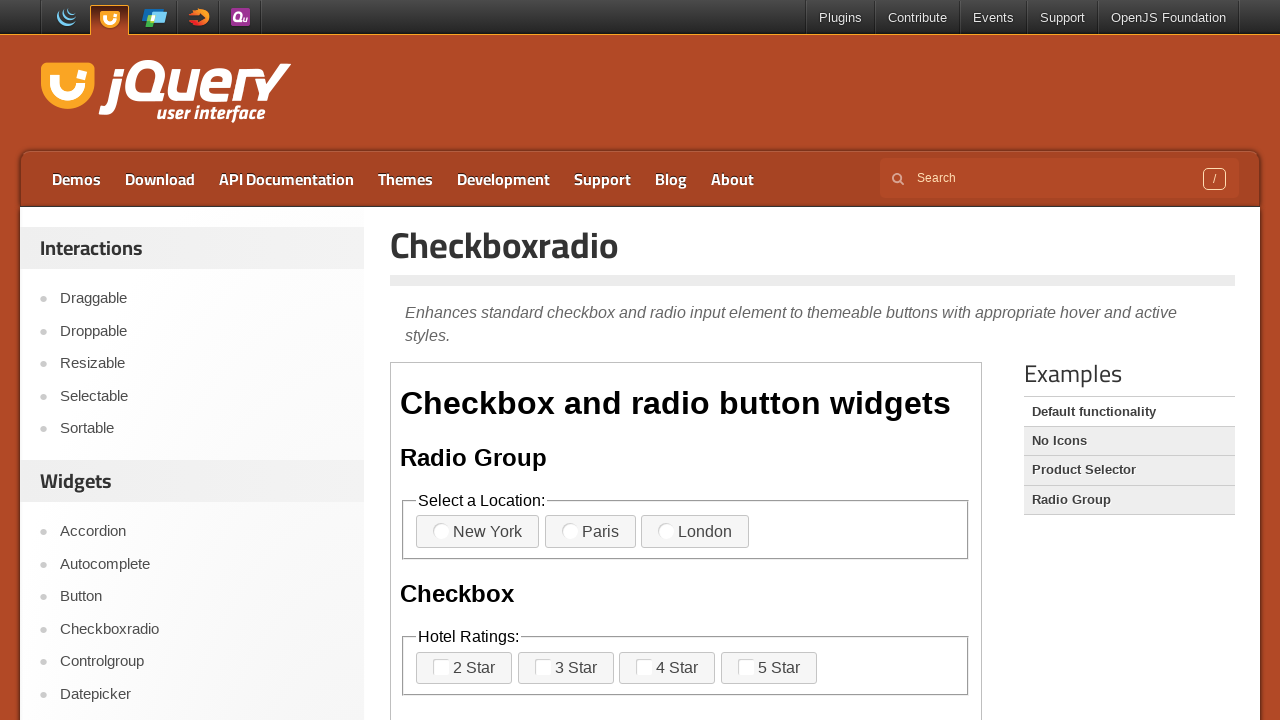

Located demo iframe
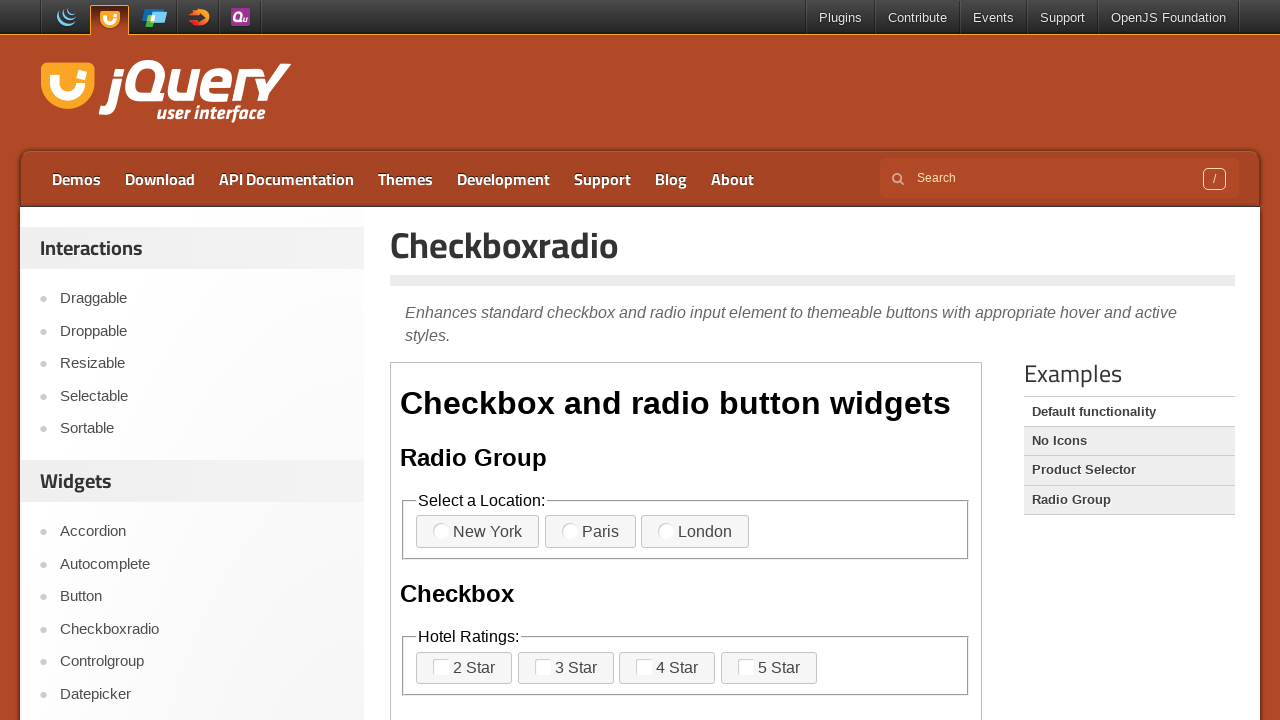

Clicked on the first radio button (New York) within the iframe at (441, 531) on iframe.demo-frame >> internal:control=enter-frame >> (//span[@class='ui-checkbox
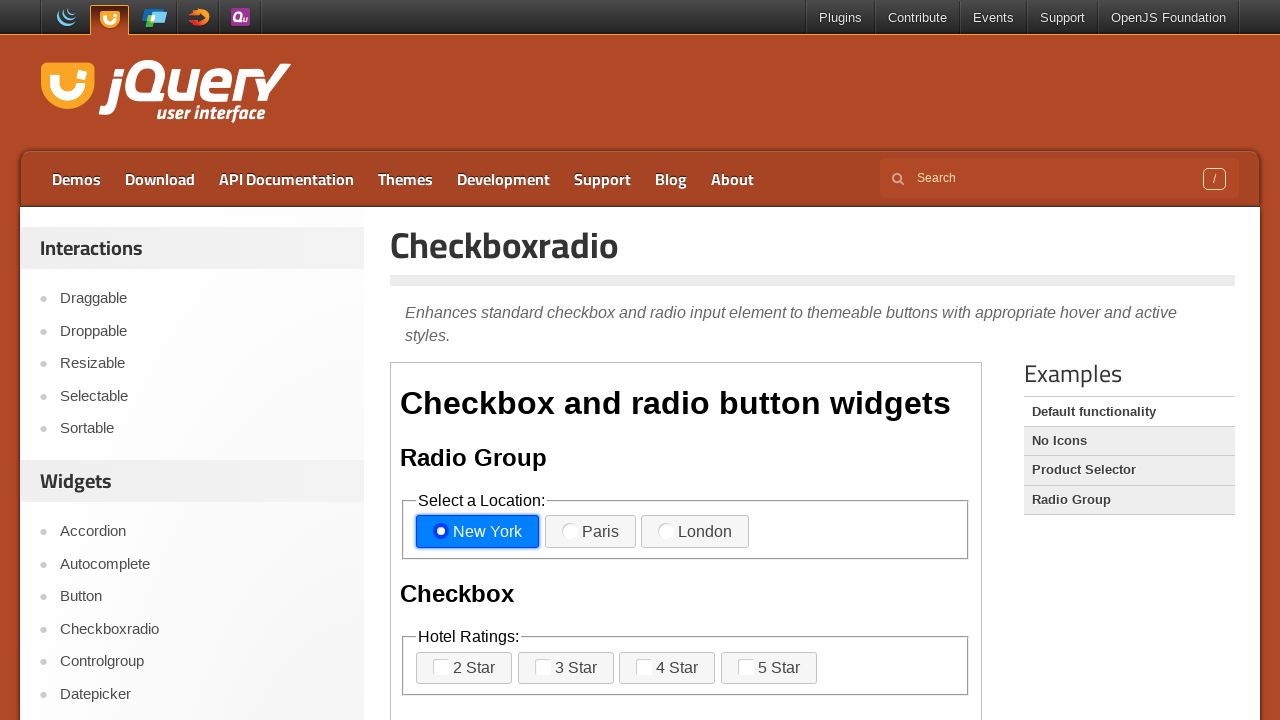

Waited 1 second to observe the result
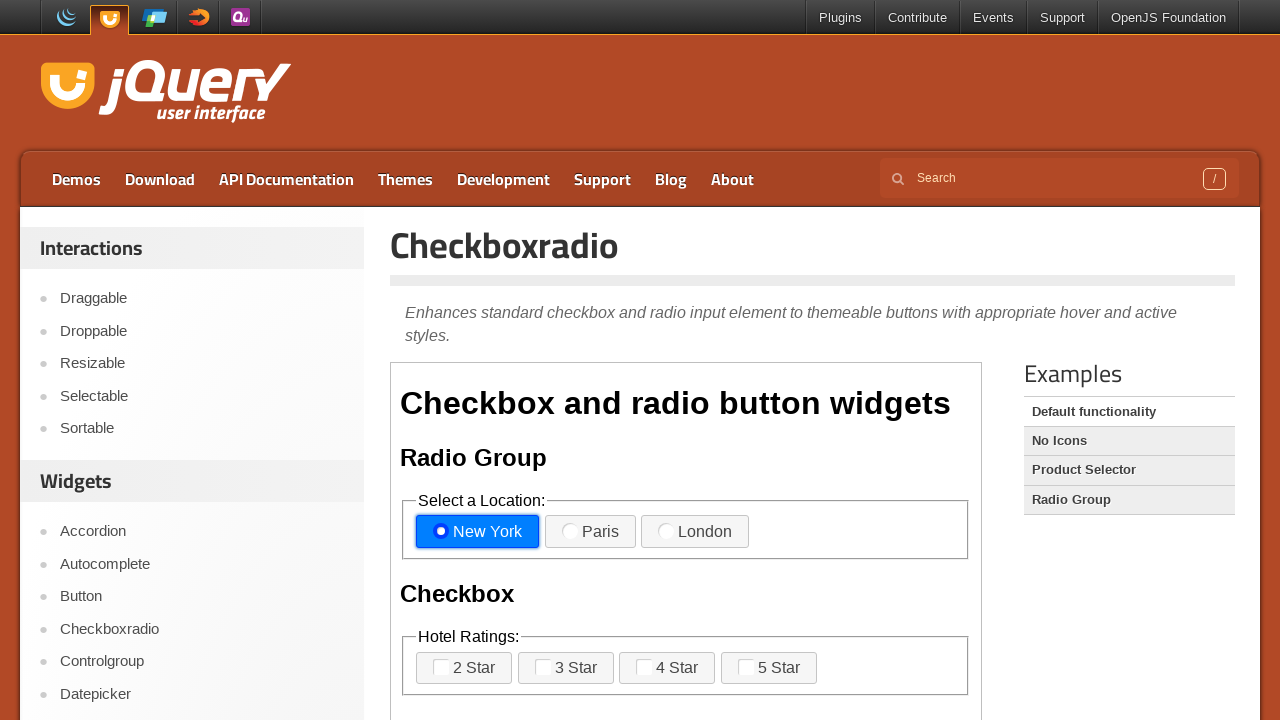

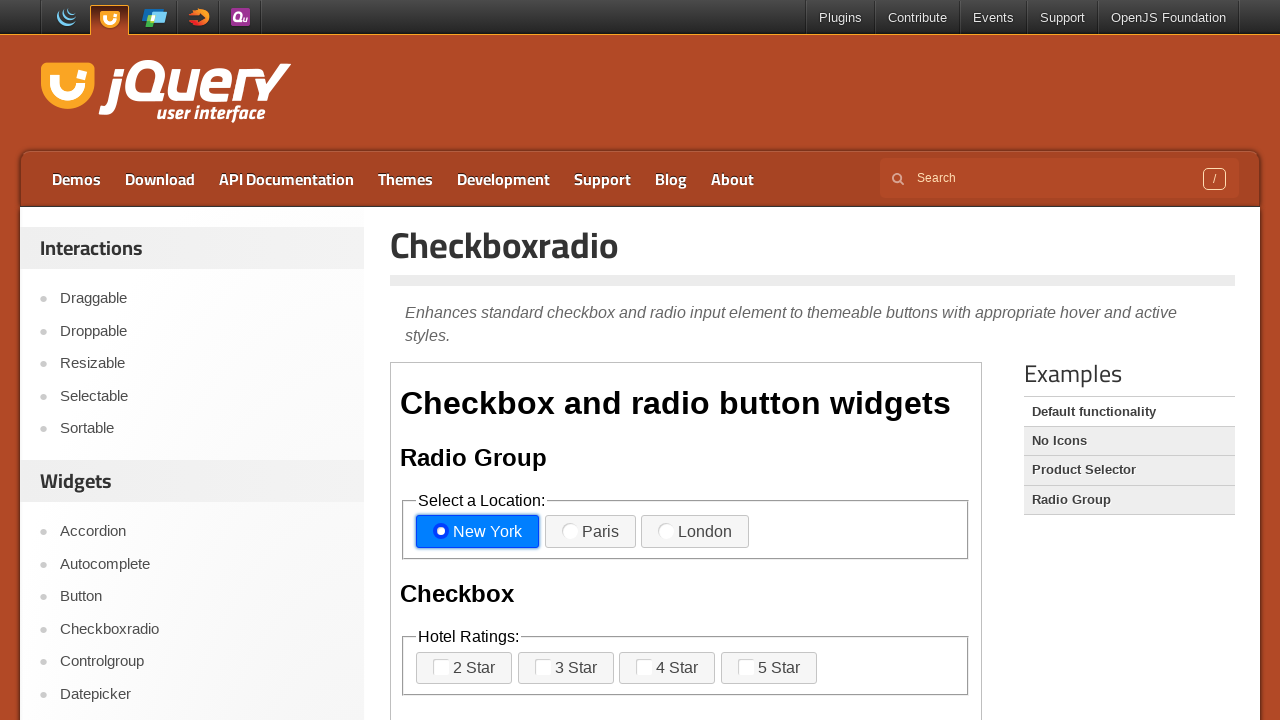